Tests pagination functionality on a wholesale product catalog by navigating through multiple pages using the "Siguiente" (Next) button, verifying that product cards load on each page.

Starting URL: https://home-point.com.ar/mayorista

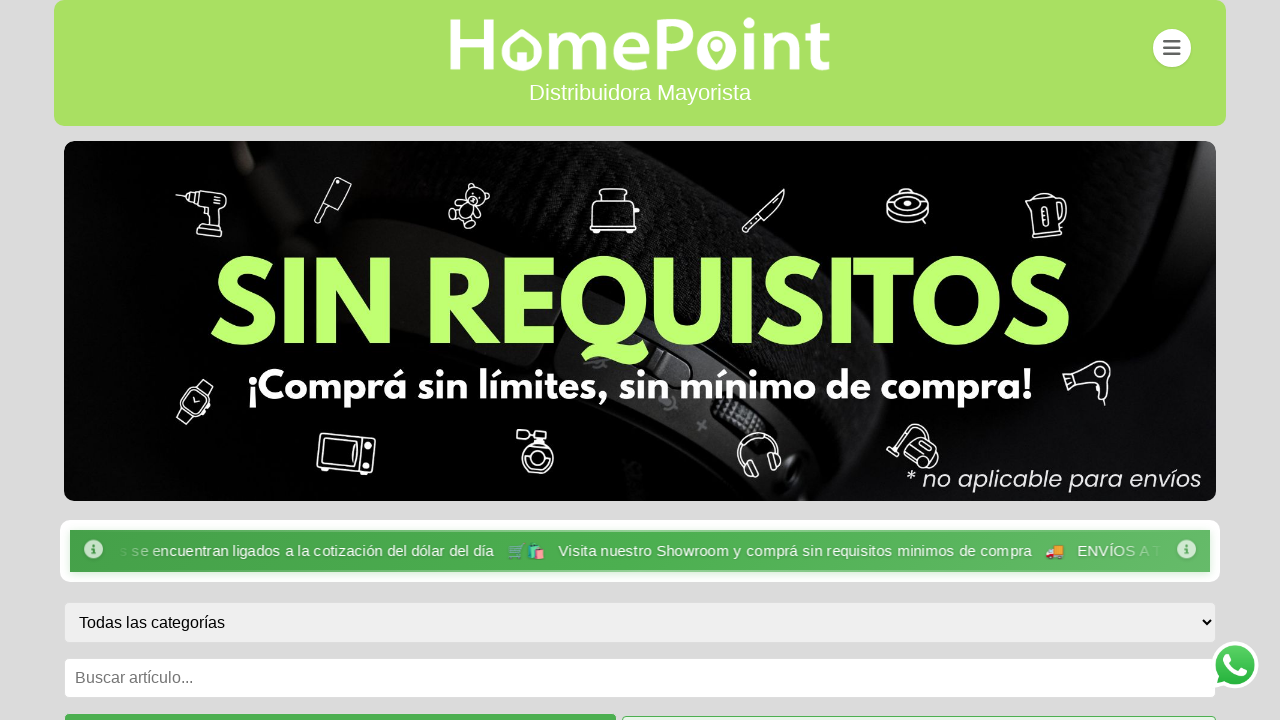

Waited for product cards to load on page 1
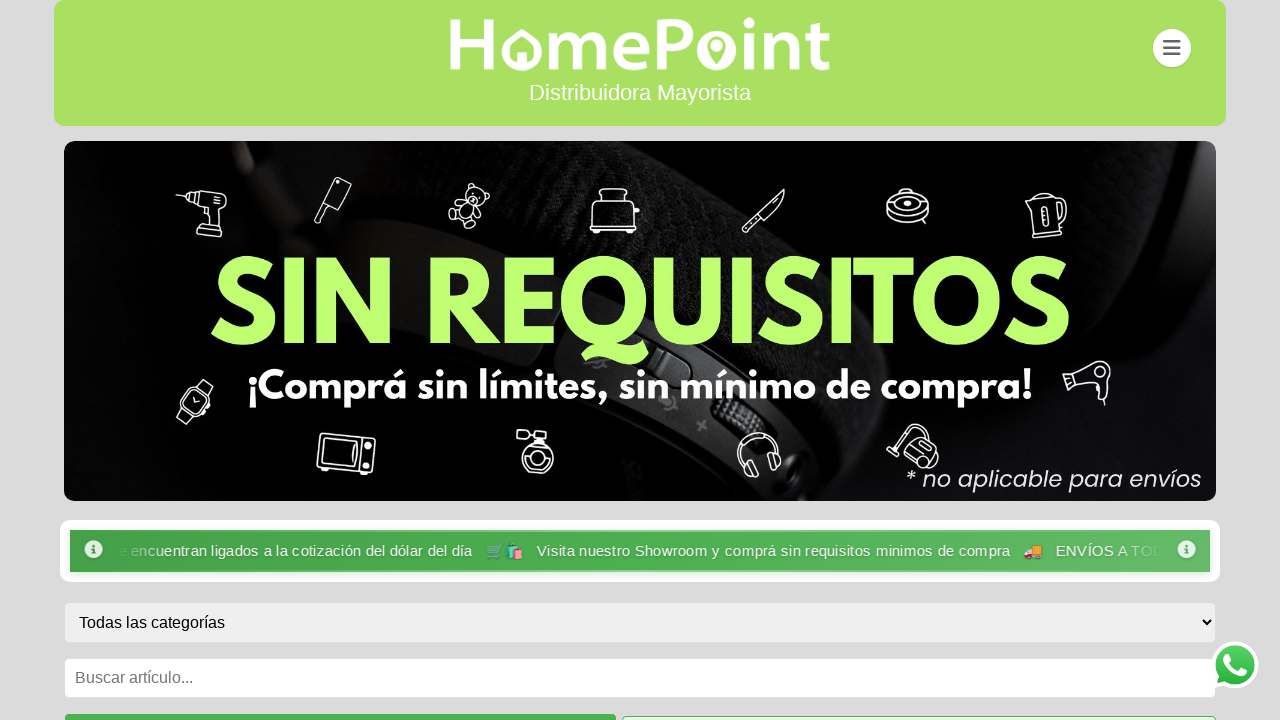

Verified 30 product cards on page 1
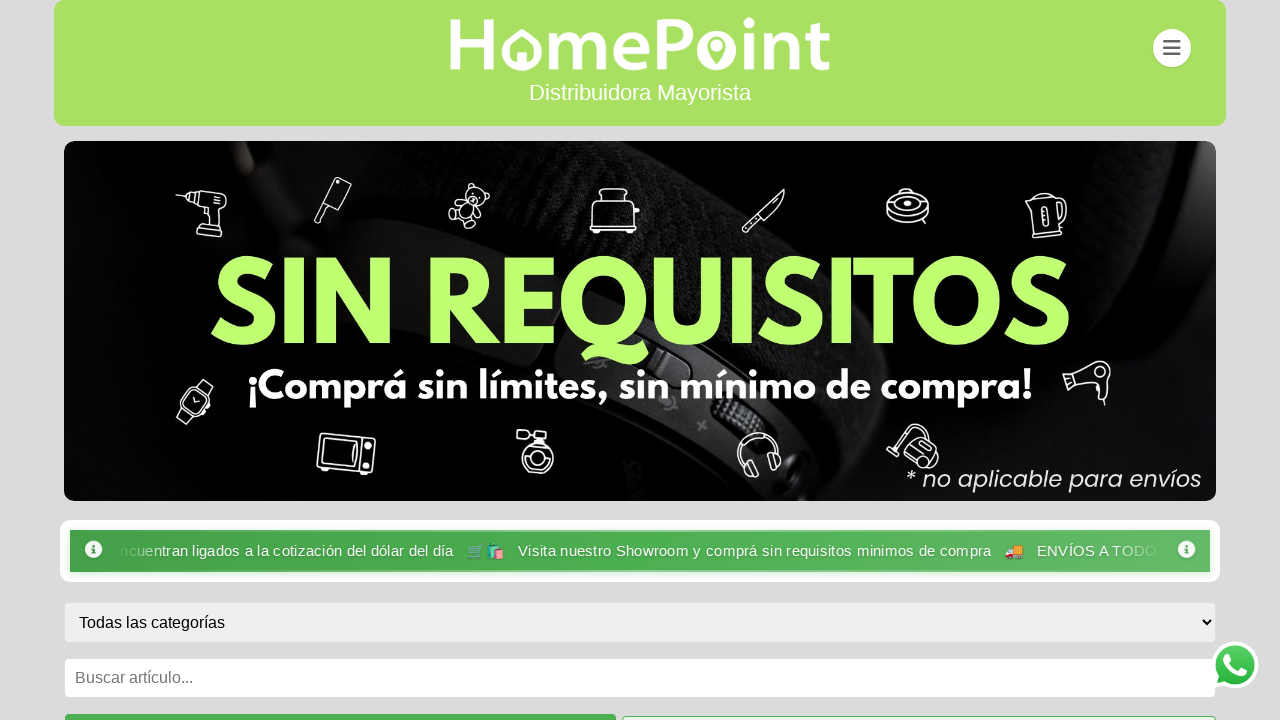

Clicked 'Siguiente' button to navigate to page 2 at (910, 361) on xpath=//button[text()="Siguiente"] >> nth=0
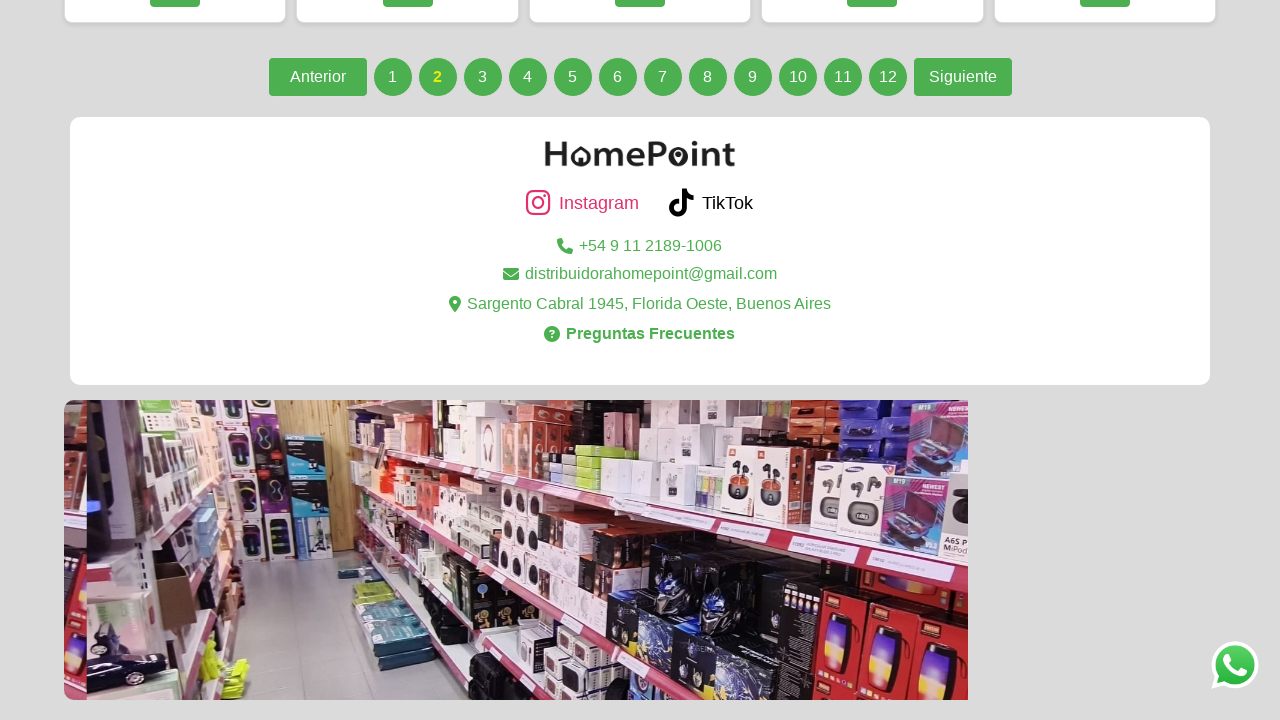

Waited for product cards to load on page 2
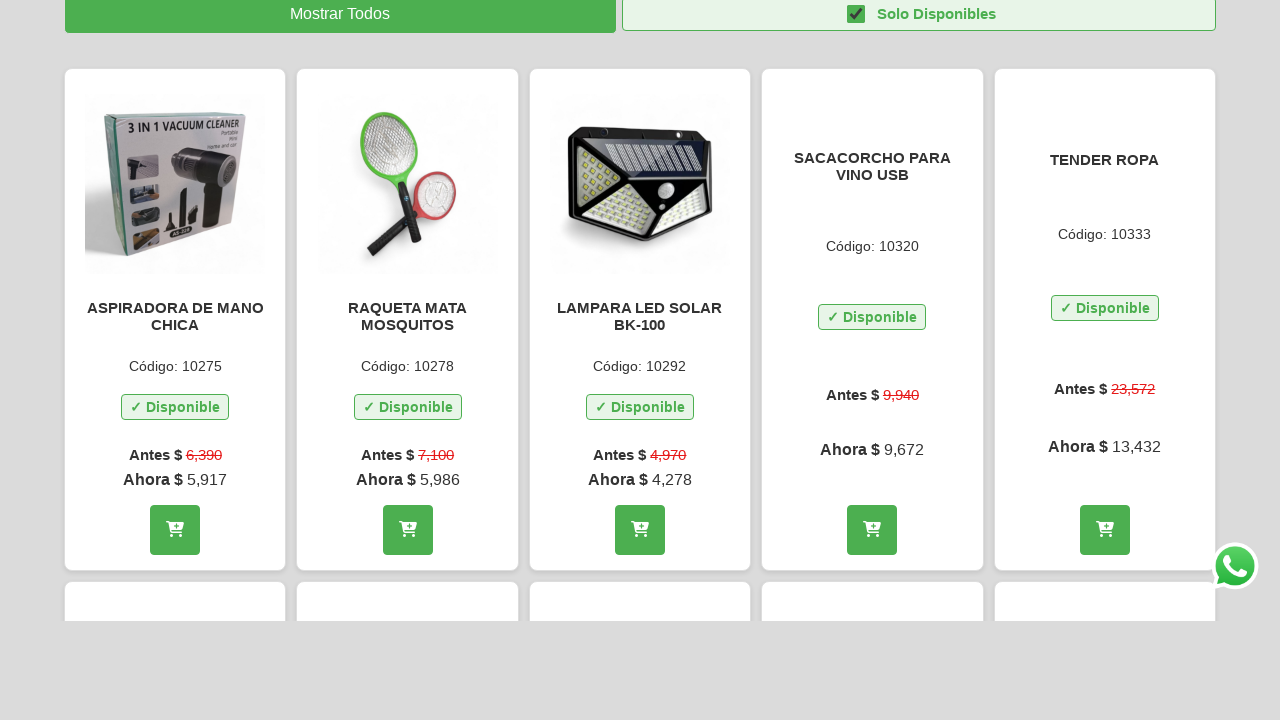

Allowed page 2 content to stabilize
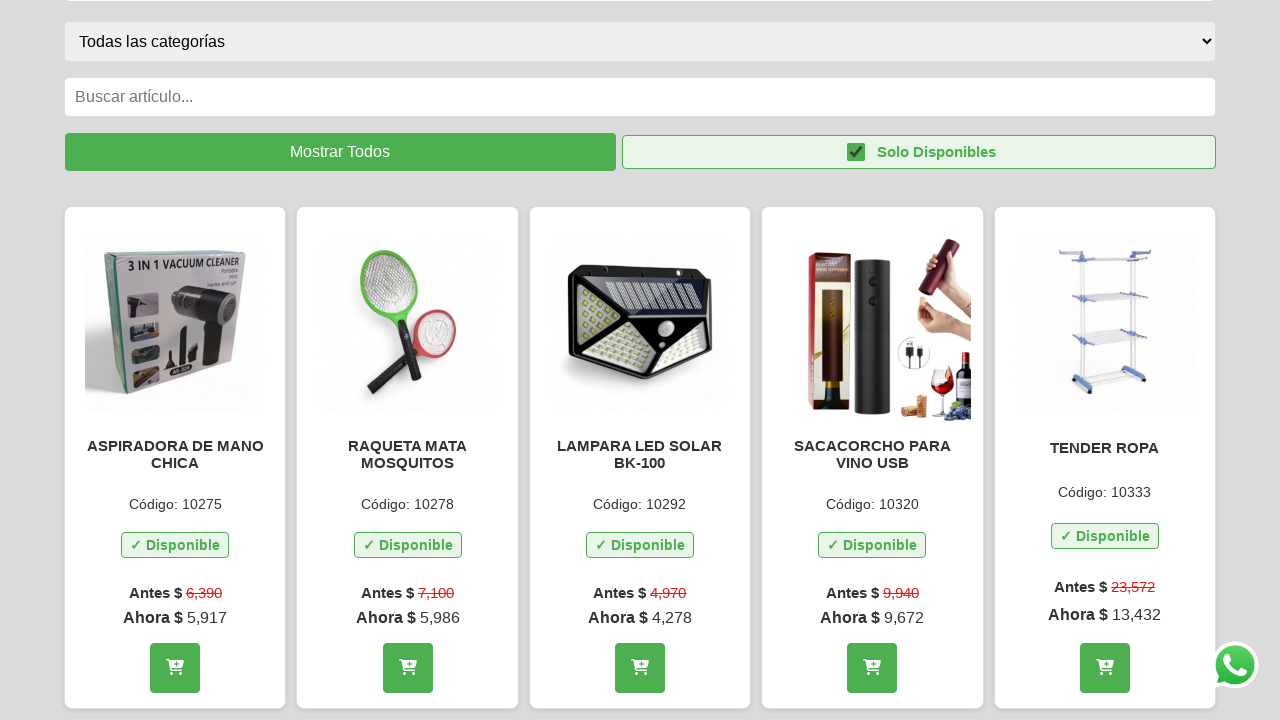

Verified 30 product cards on page 2
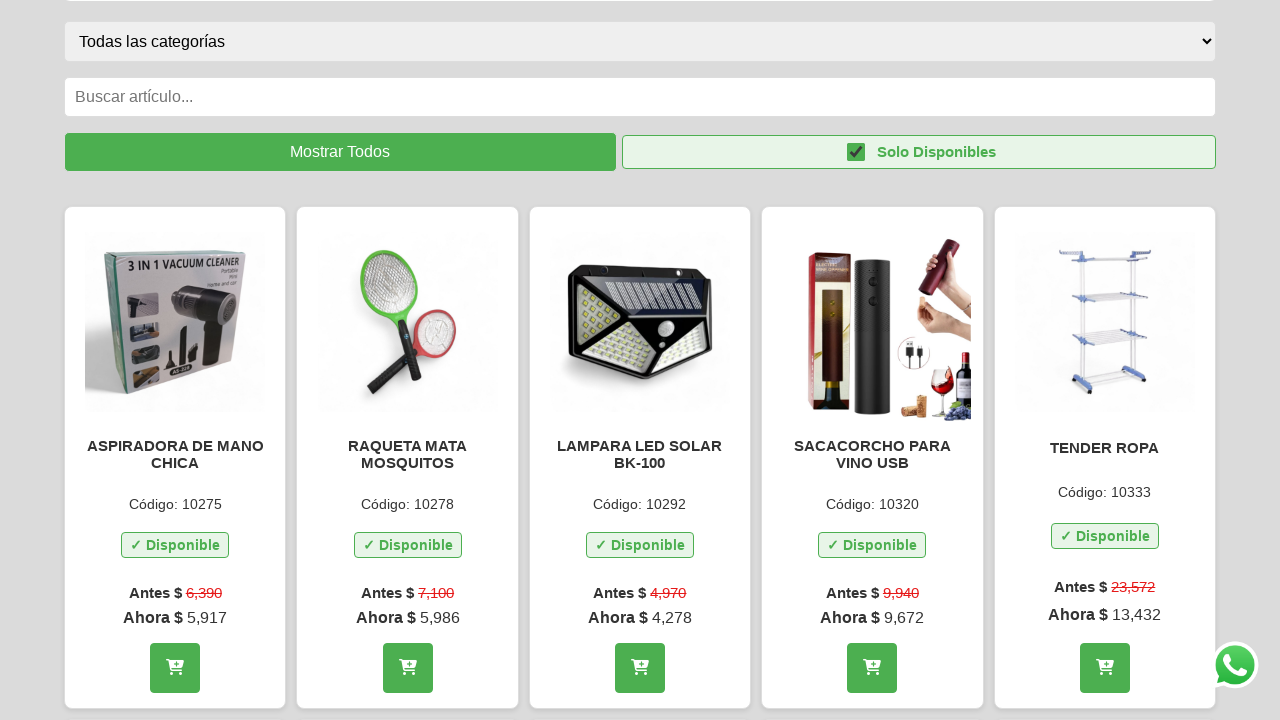

Clicked 'Siguiente' button to navigate to page 3 at (962, 361) on xpath=//button[text()="Siguiente"] >> nth=0
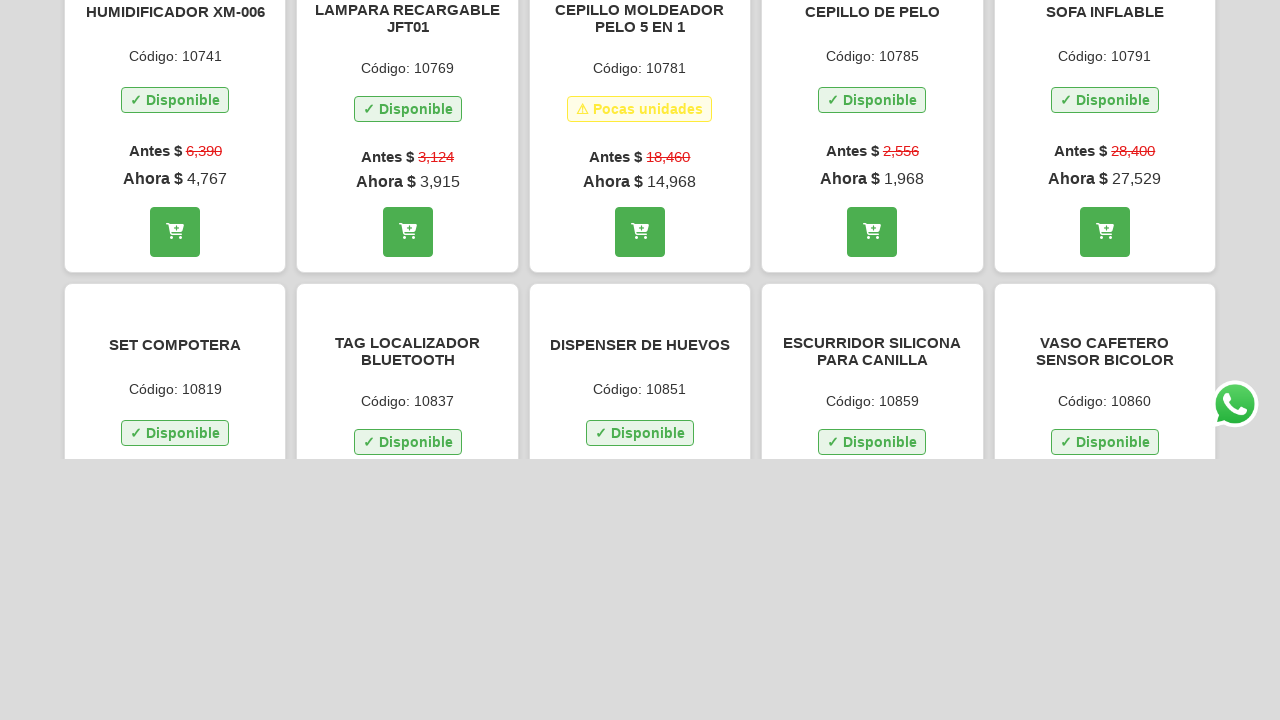

Waited for product cards to load on page 3
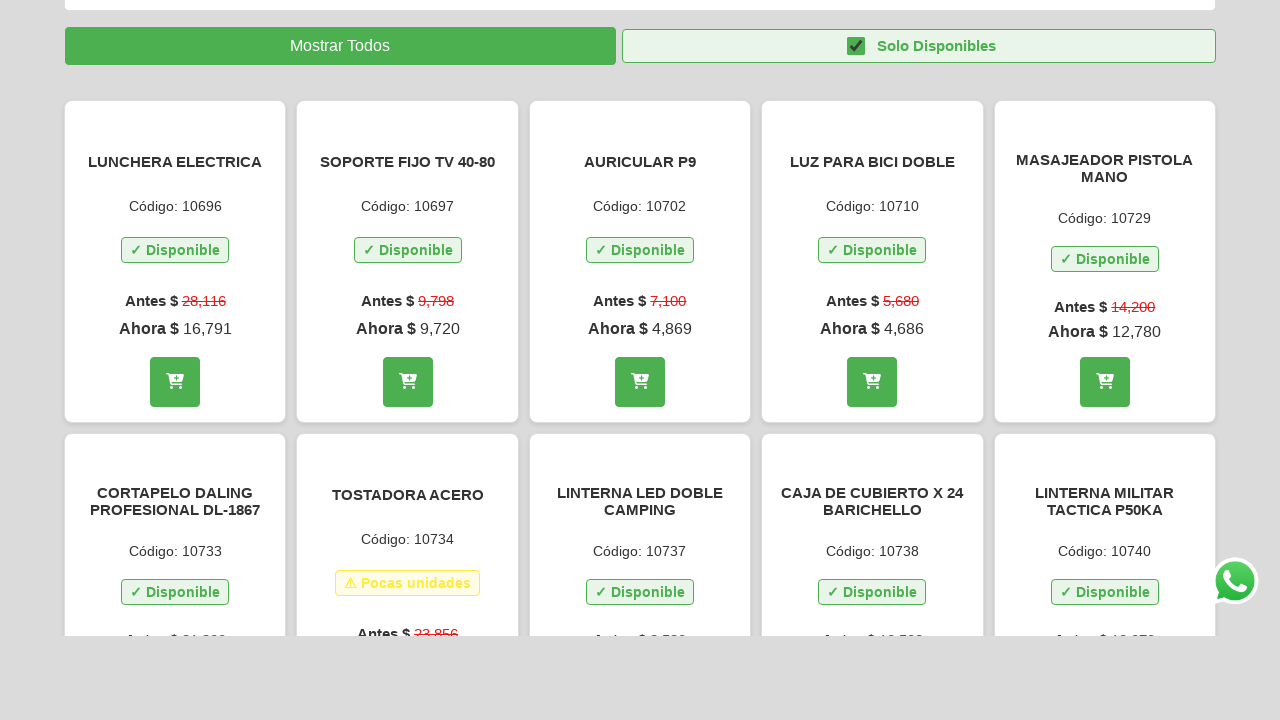

Allowed page 3 content to stabilize
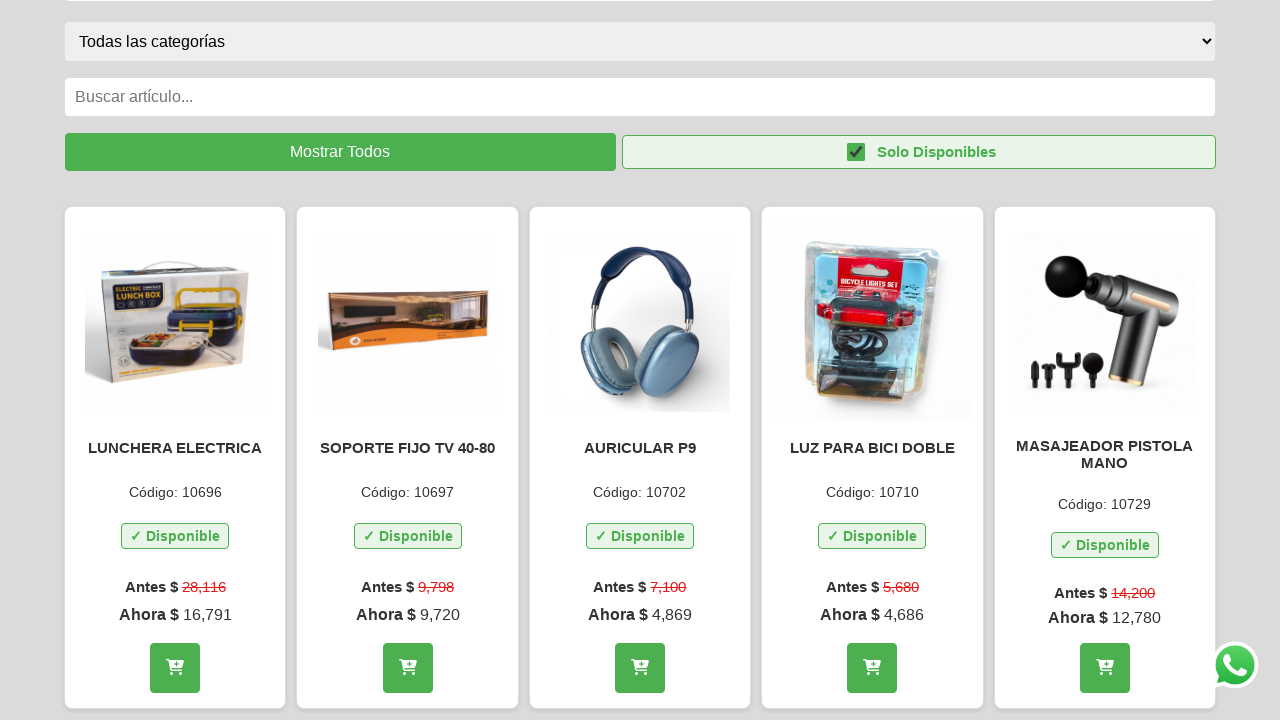

Verified 30 product cards on page 3
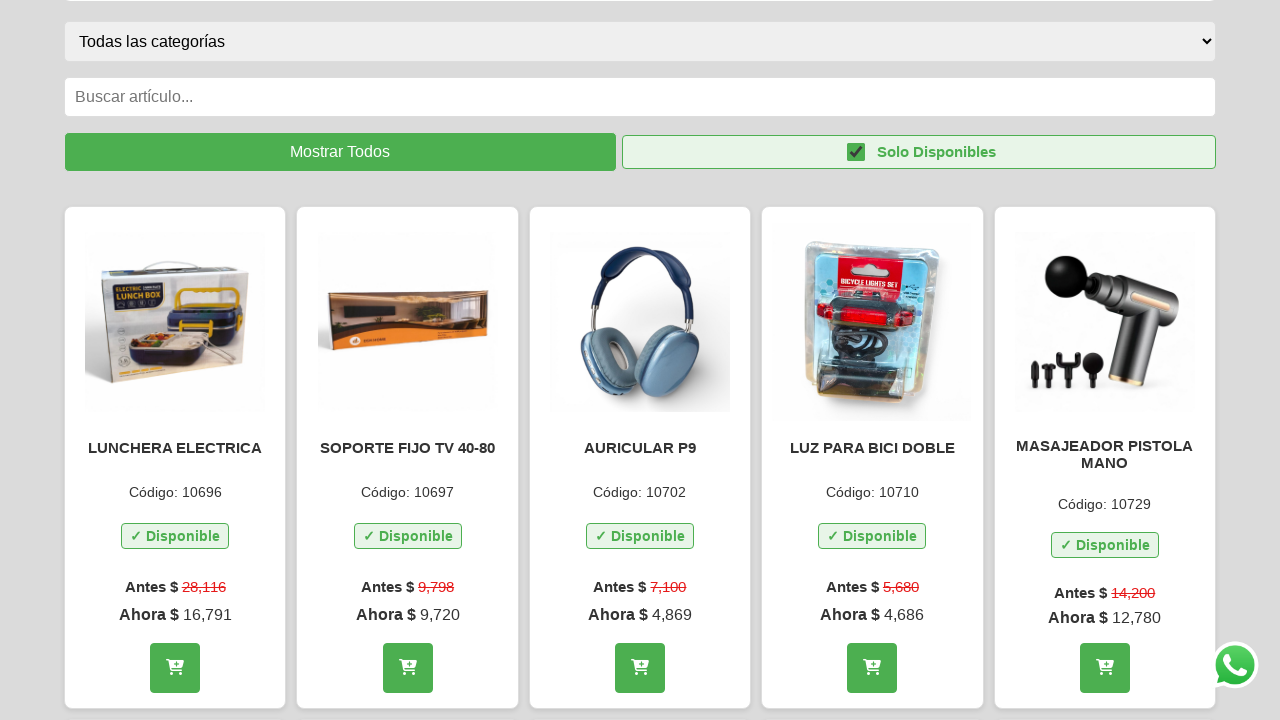

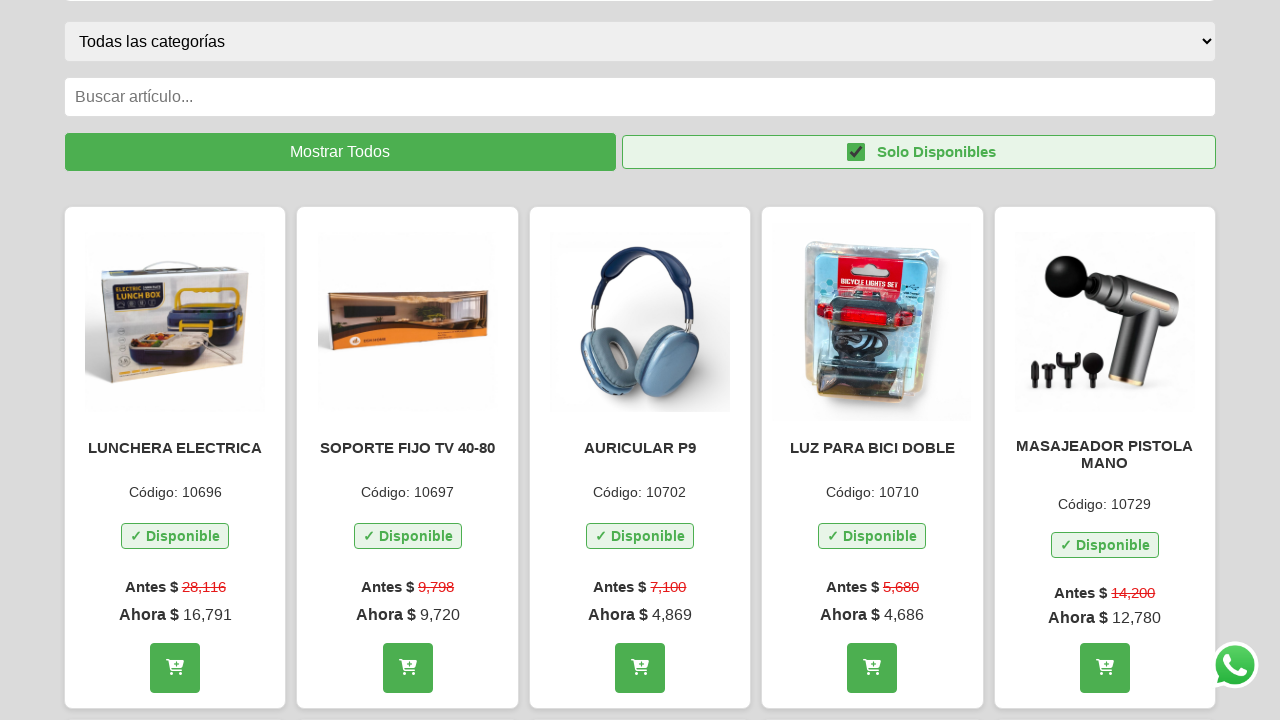